Tests the Add/Remove Elements page by clicking a button to add five elements and verifying they appear

Starting URL: https://the-internet.herokuapp.com/

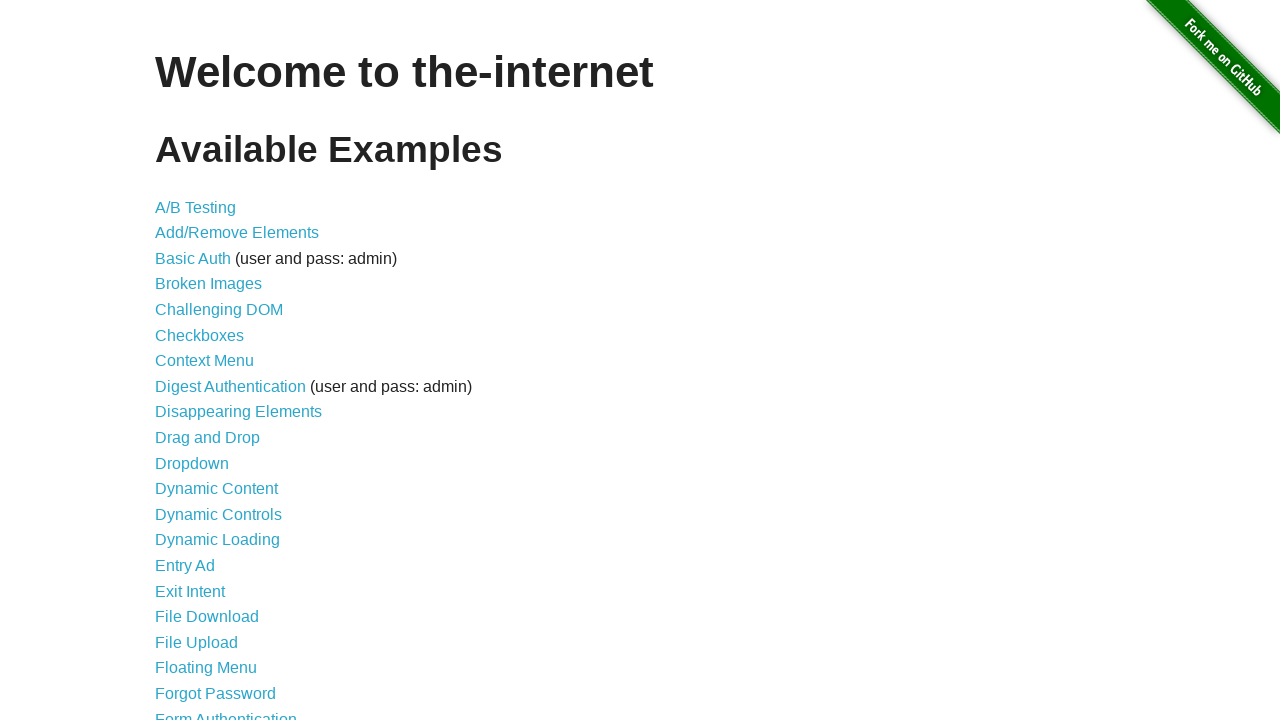

Clicked on Add/Remove Elements link at (237, 233) on a[href='/add_remove_elements/']
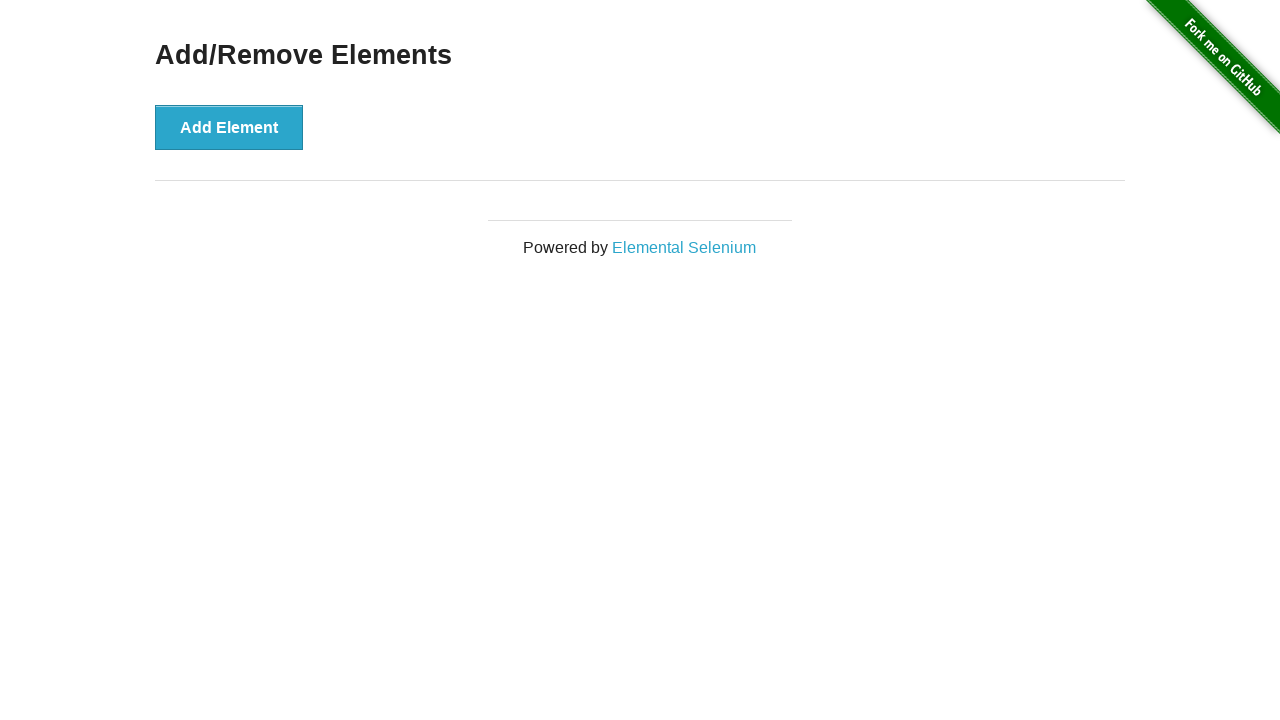

Clicked Add Element button (iteration 1) at (229, 127) on button[onclick='addElement()']
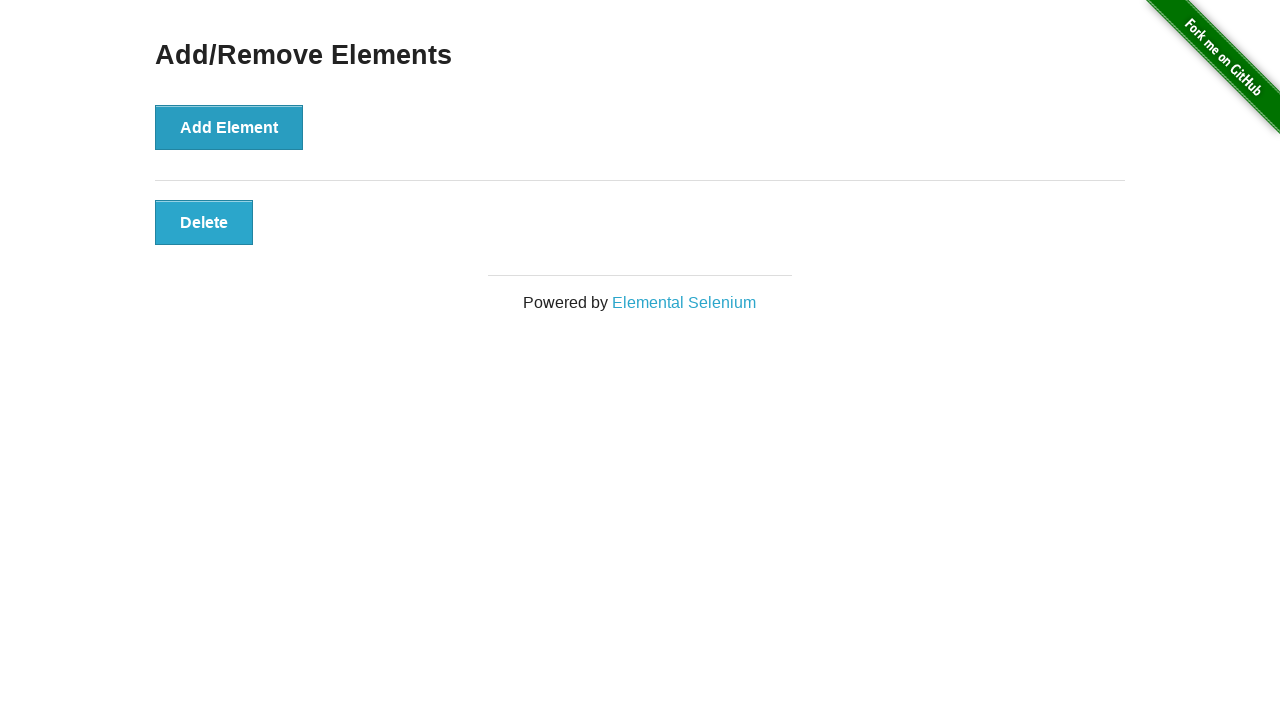

Clicked Add Element button (iteration 2) at (229, 127) on button[onclick='addElement()']
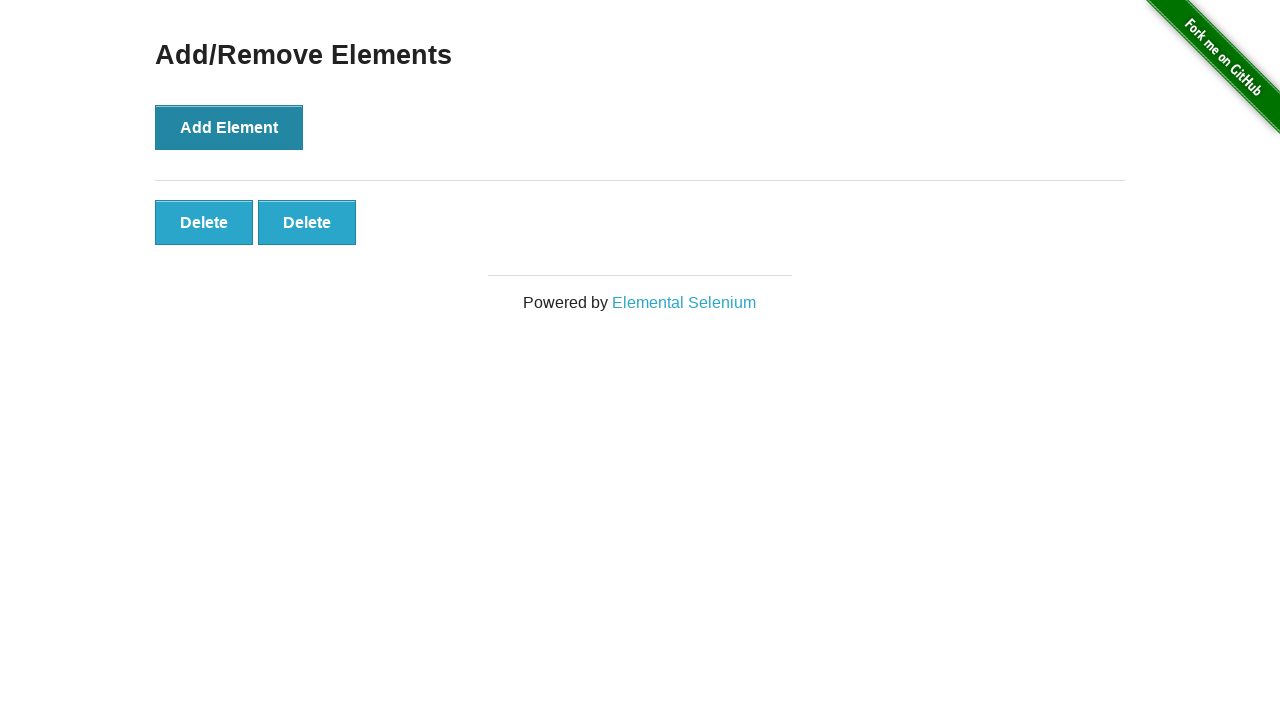

Clicked Add Element button (iteration 3) at (229, 127) on button[onclick='addElement()']
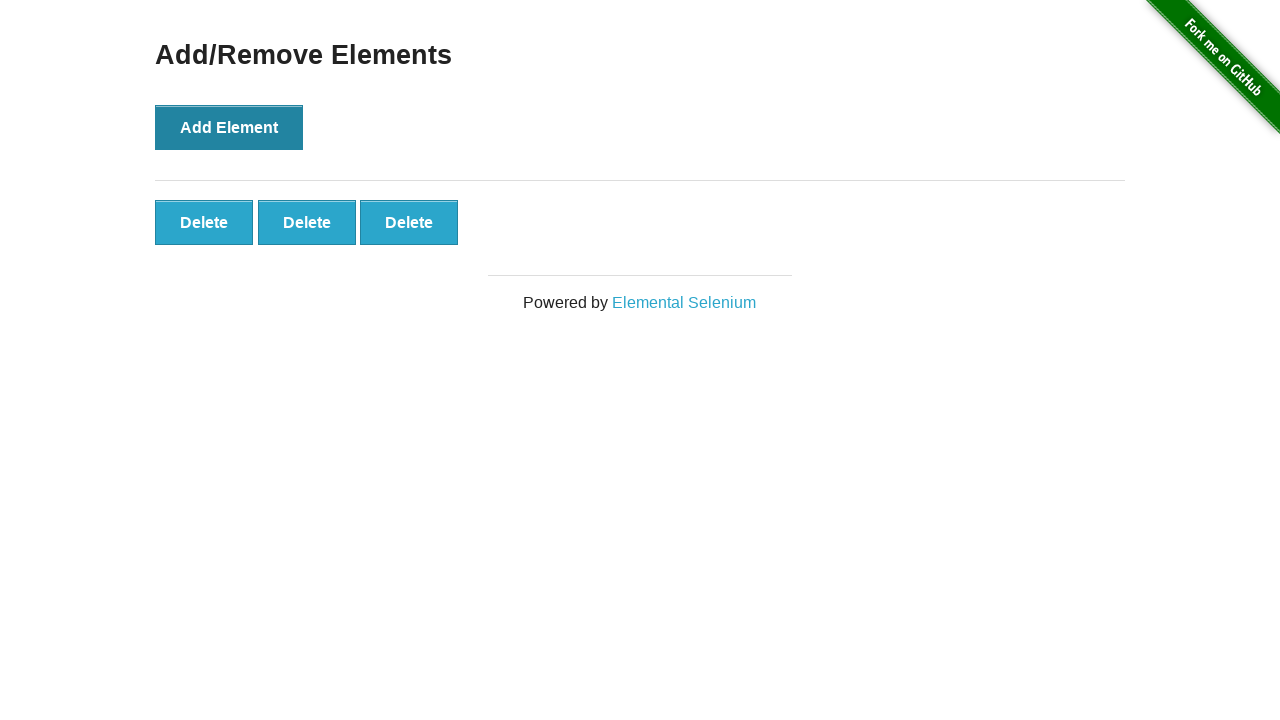

Clicked Add Element button (iteration 4) at (229, 127) on button[onclick='addElement()']
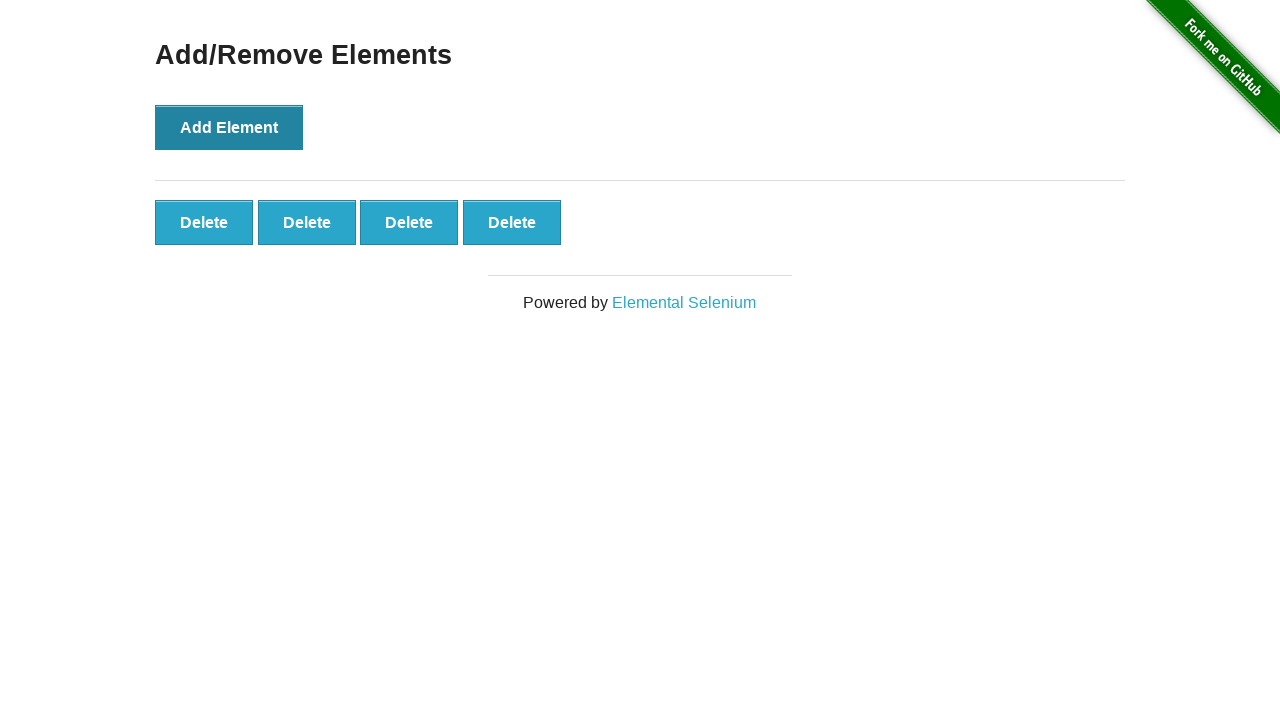

Clicked Add Element button (iteration 5) at (229, 127) on button[onclick='addElement()']
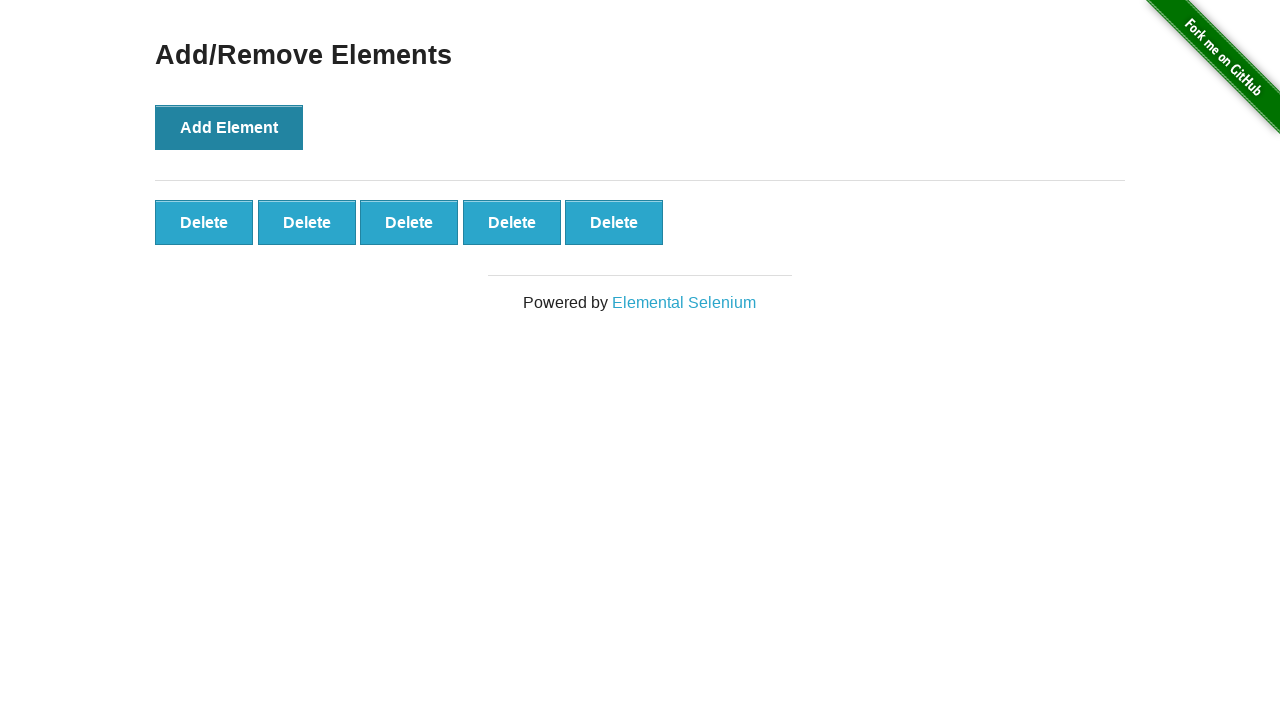

Waited for delete buttons to appear
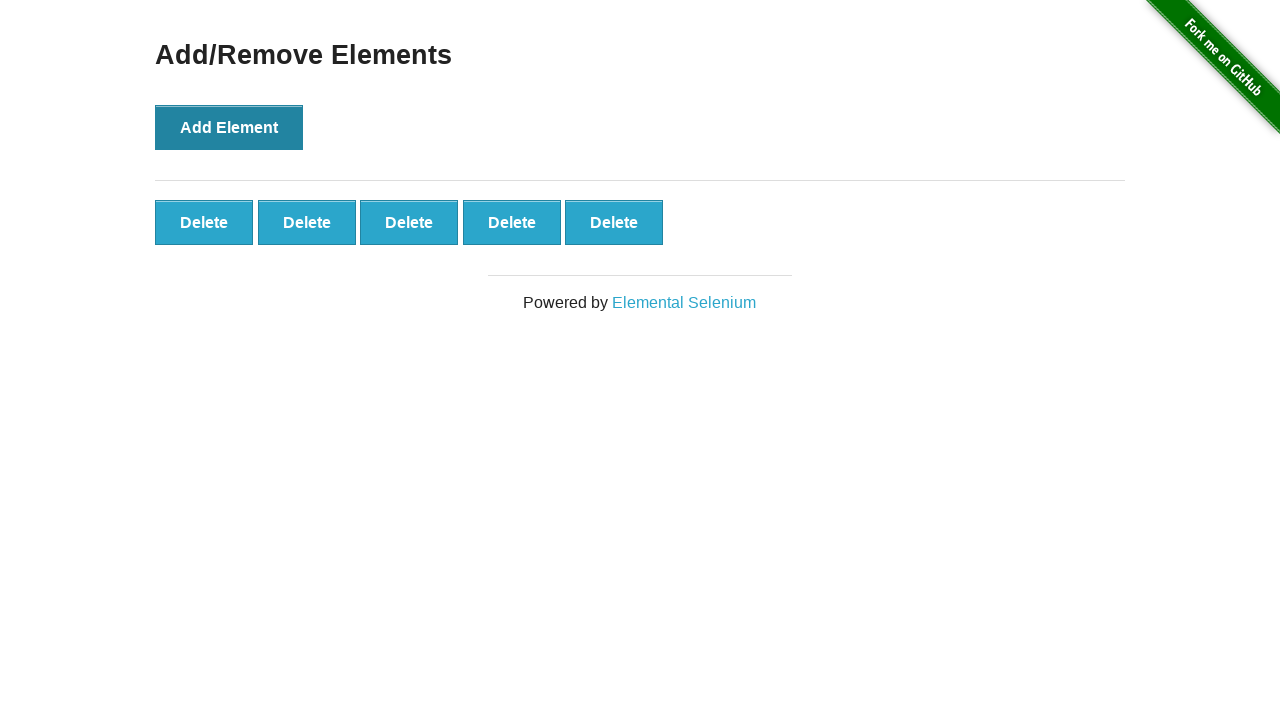

Located all delete buttons
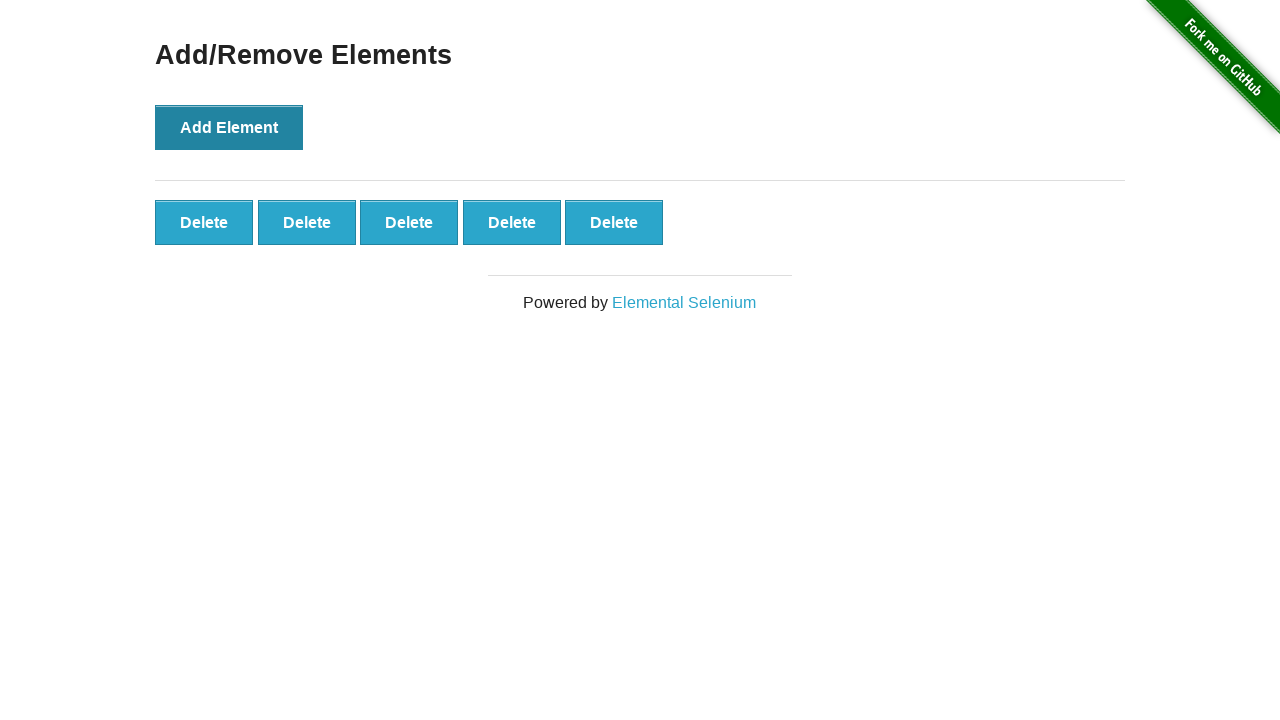

Verified that exactly 5 delete buttons are present
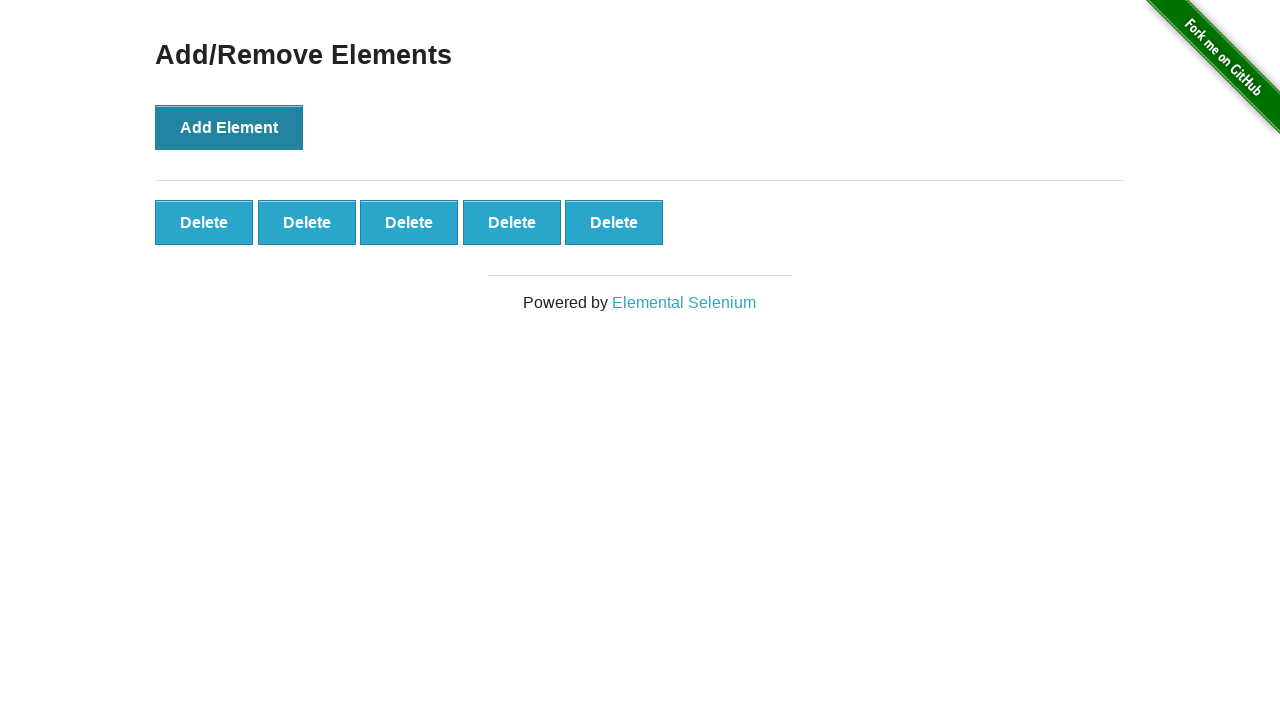

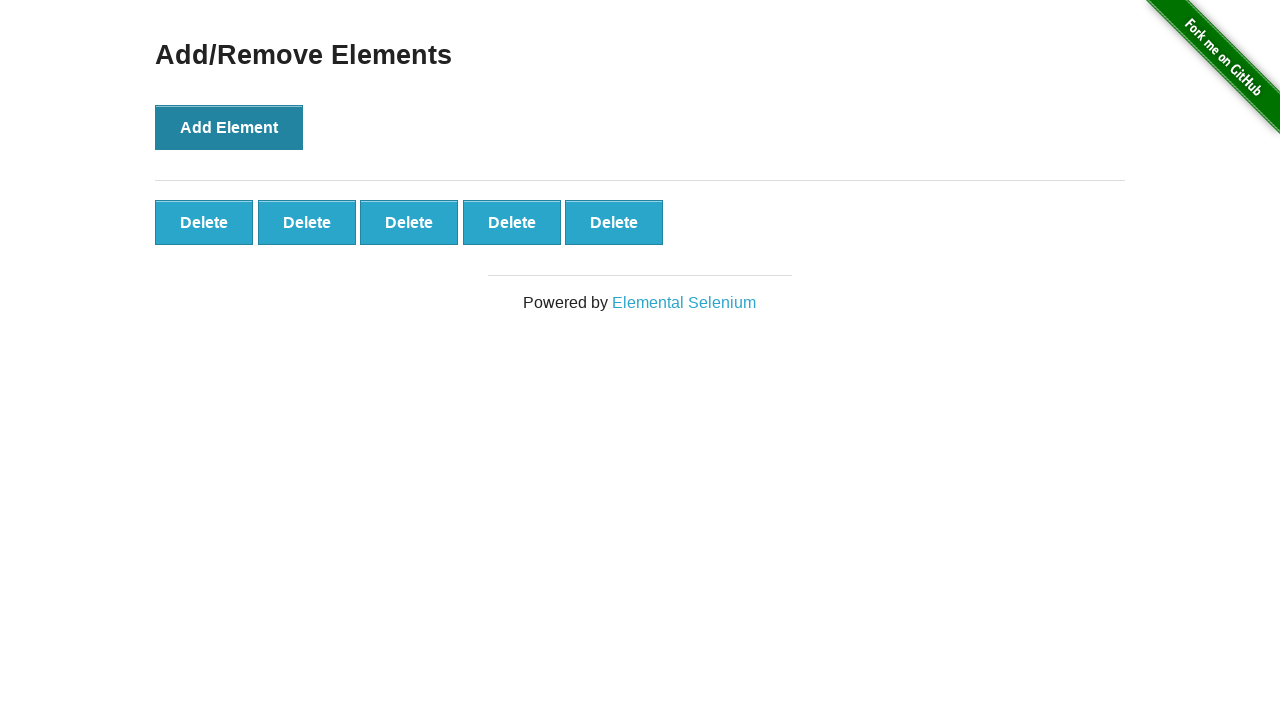